Tests the Input Form Submit functionality by filling out all form fields including name, email, password, company details, and address, then submitting the form.

Starting URL: https://www.lambdatest.com/selenium-playground

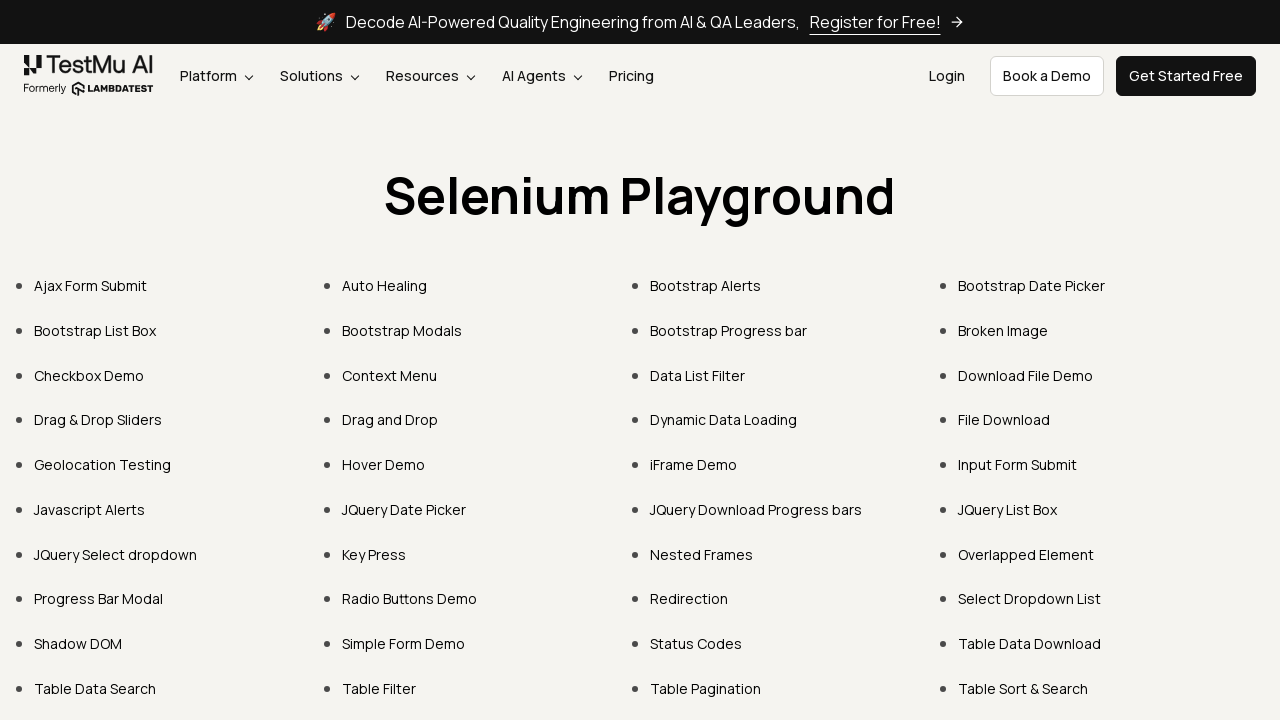

Clicked on Input Form Submit link at (1018, 464) on text=Input Form Submit
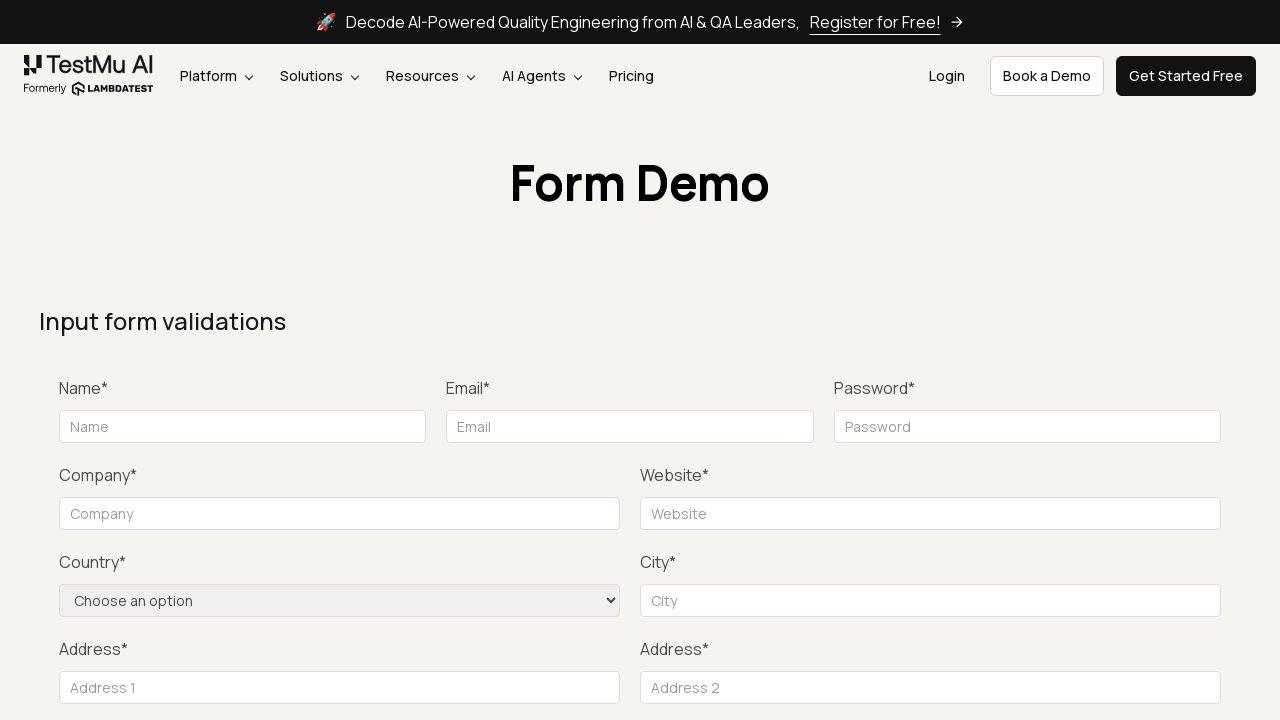

Form loaded and name field is visible
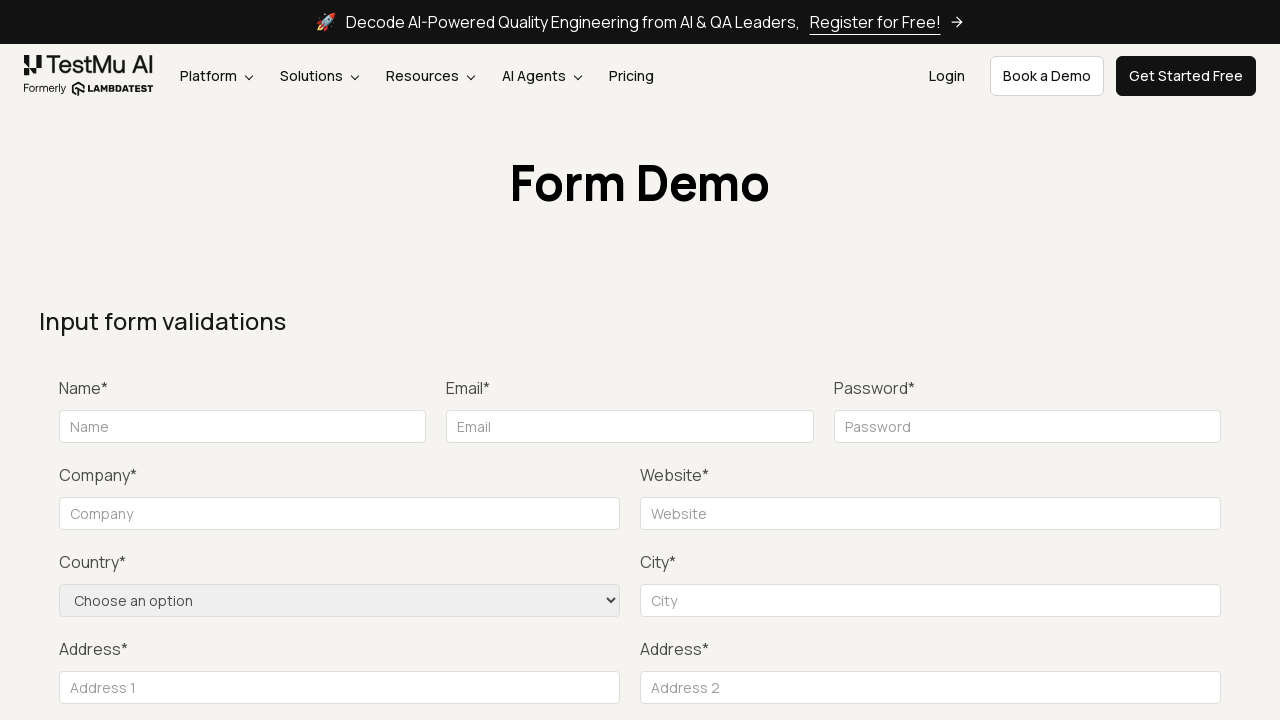

Clicked submit button to test form validation at (1131, 360) on .selenium_btn
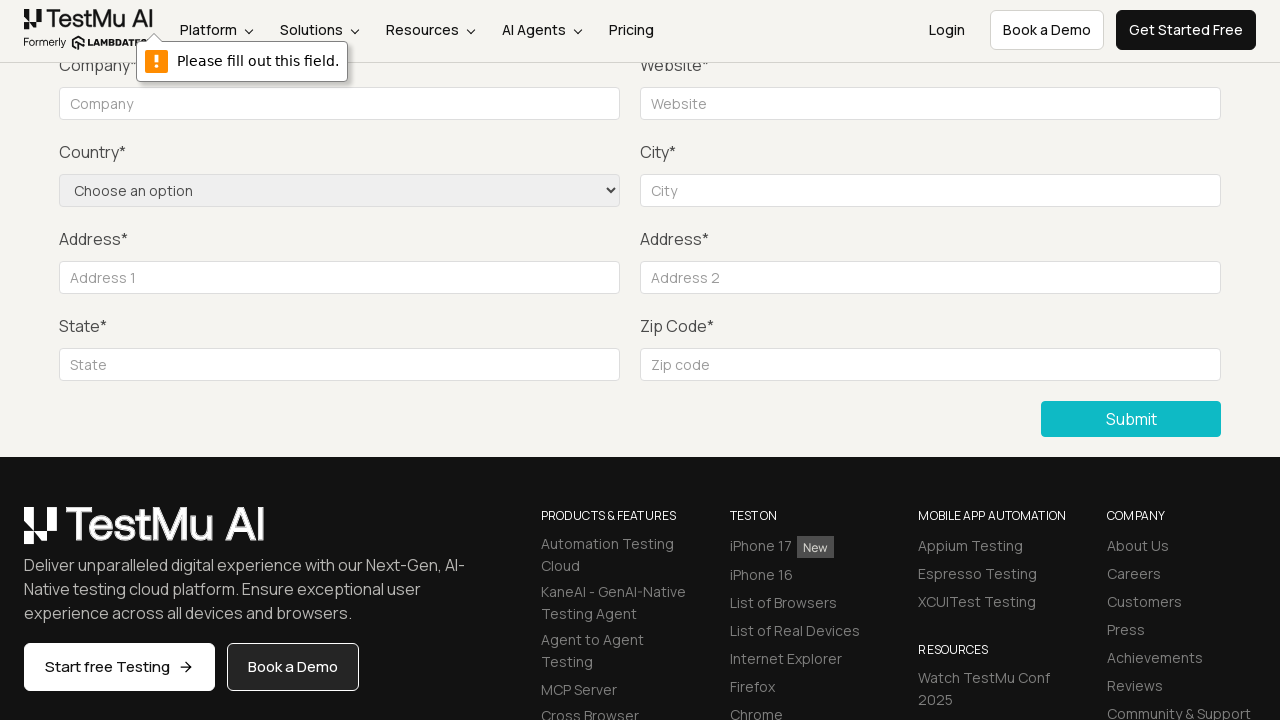

Filled name field with 'Sagar D.' on #name
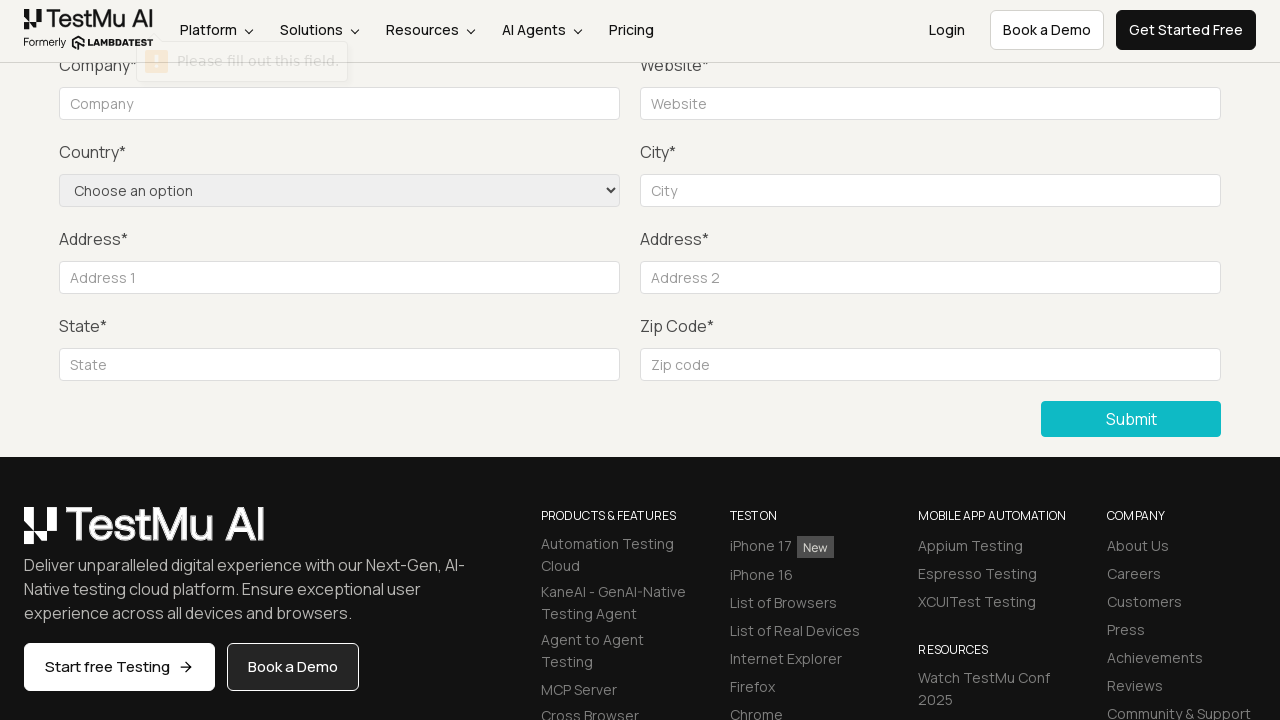

Filled email field with 'lambdatest@gmail.com' on #inputEmail4
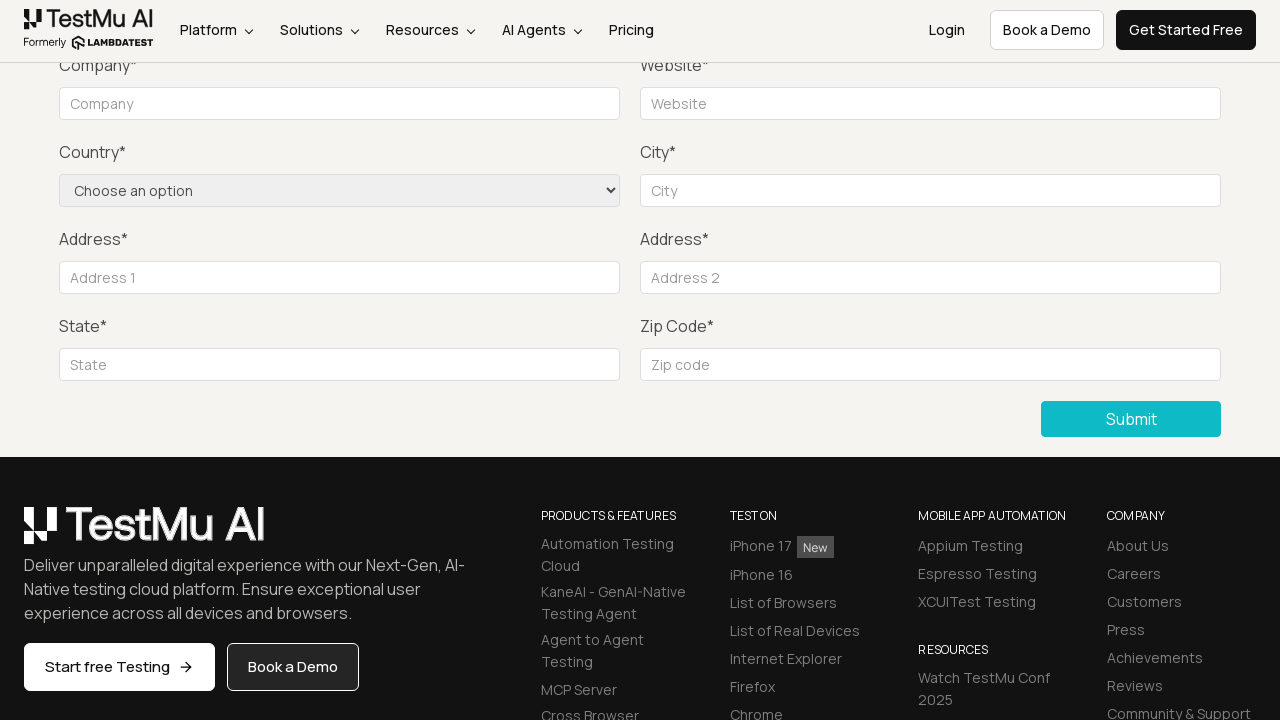

Filled password field with 'lambdatest12ka4' on #inputPassword4
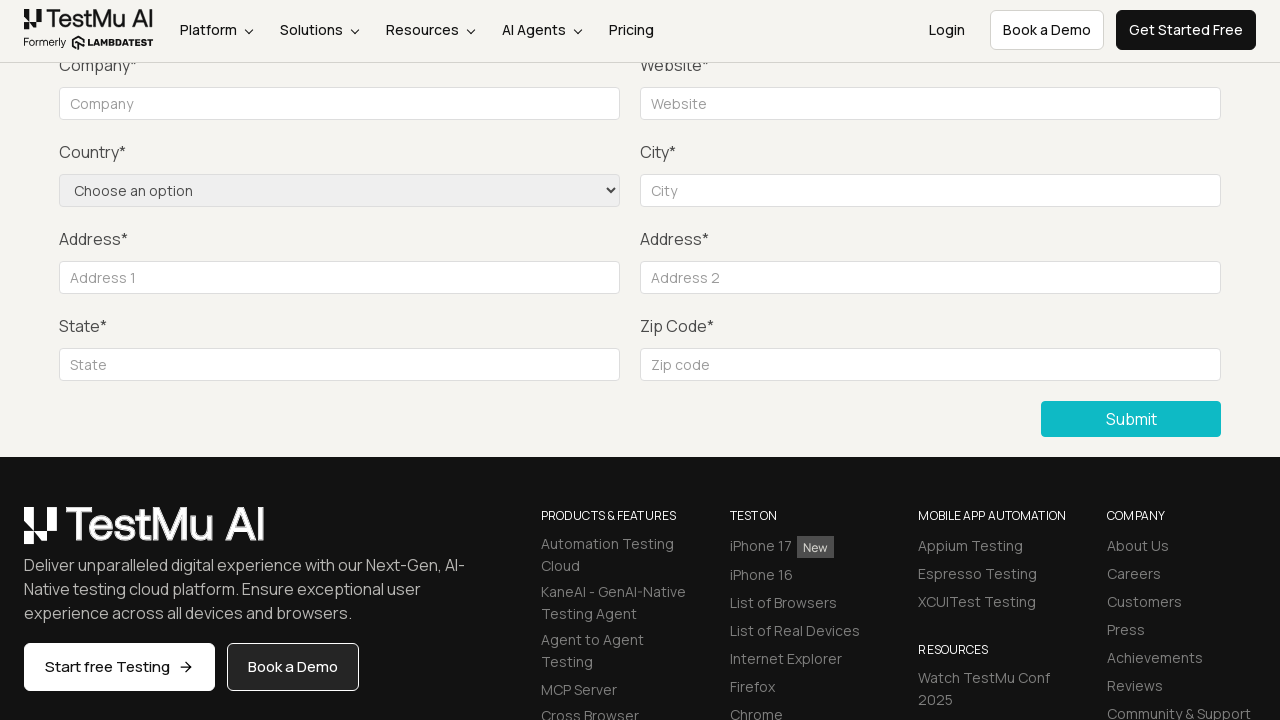

Filled company field with 'Rcompany' on #company
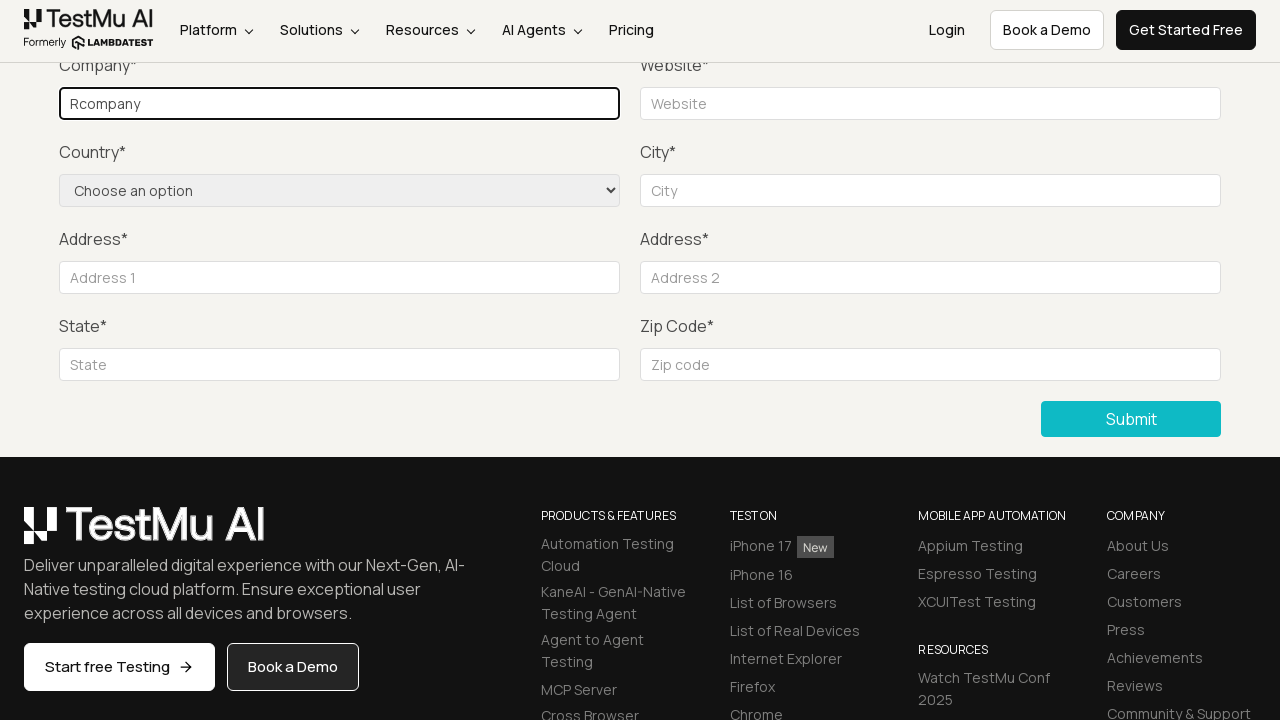

Filled website field with 'rcompany.com' on #websitename
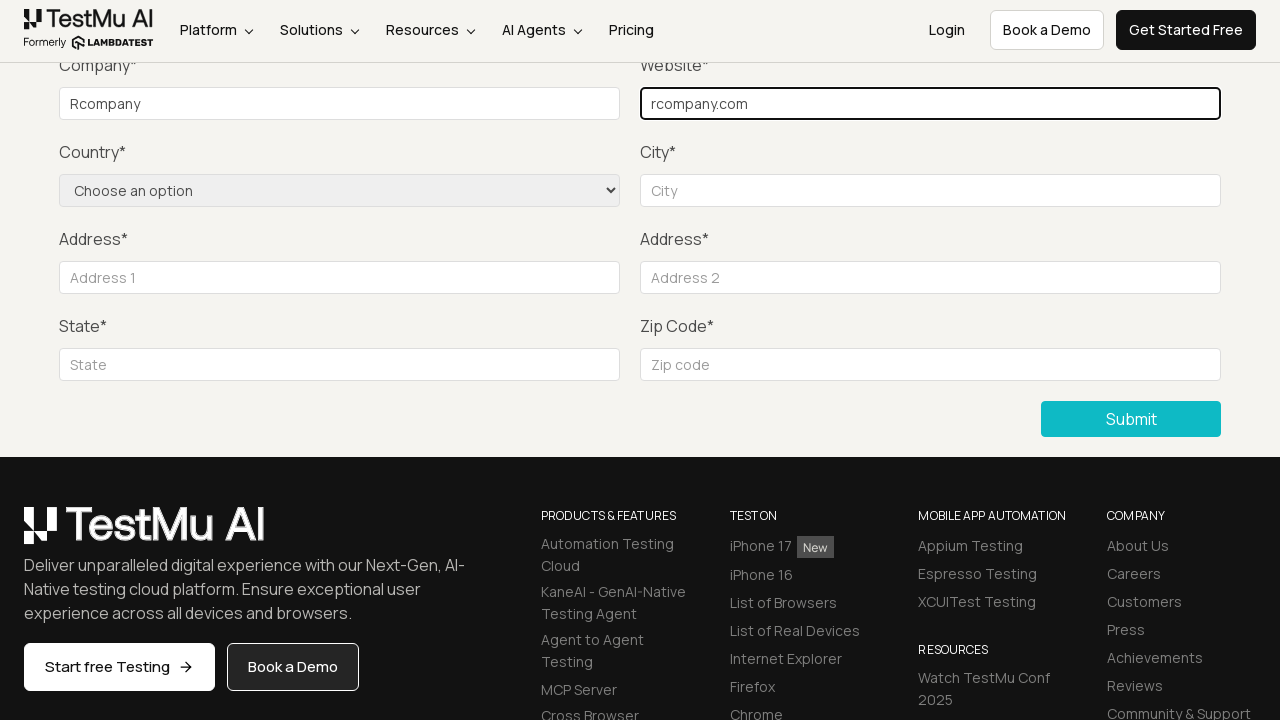

Selected 'United States' from country dropdown on select[name='country']
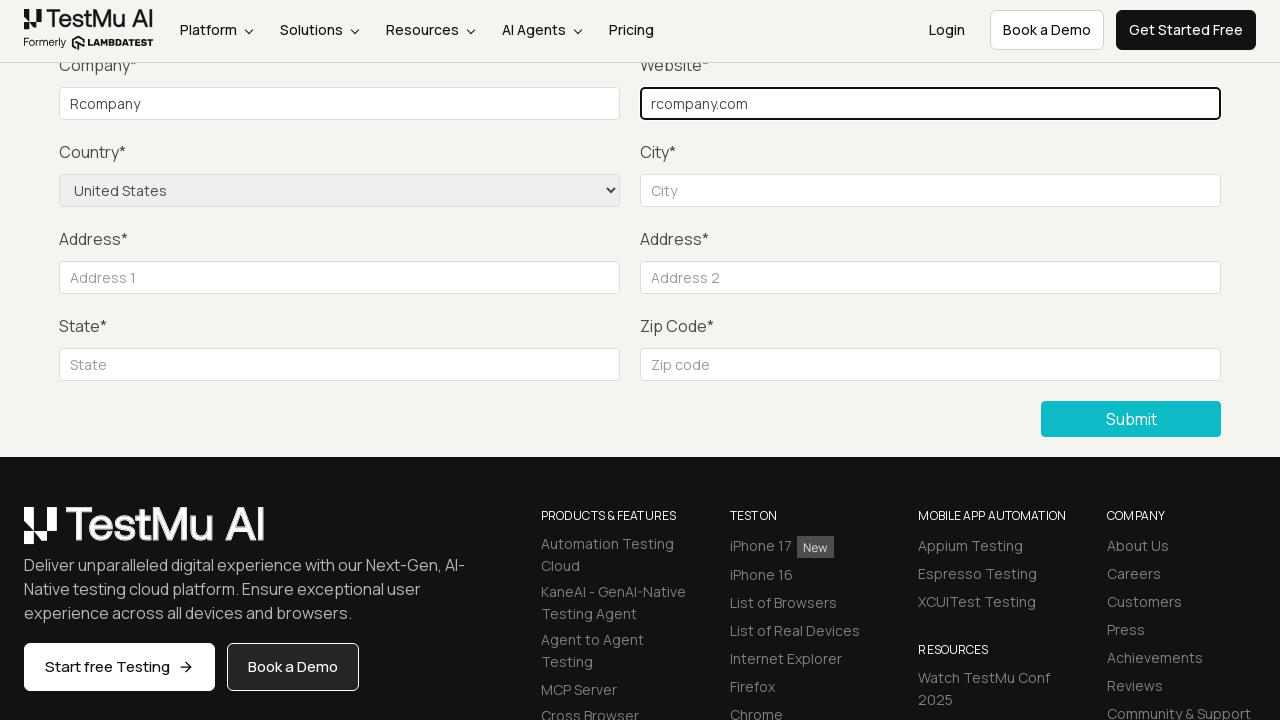

Filled city field with 'Ahmedabad' on #inputCity
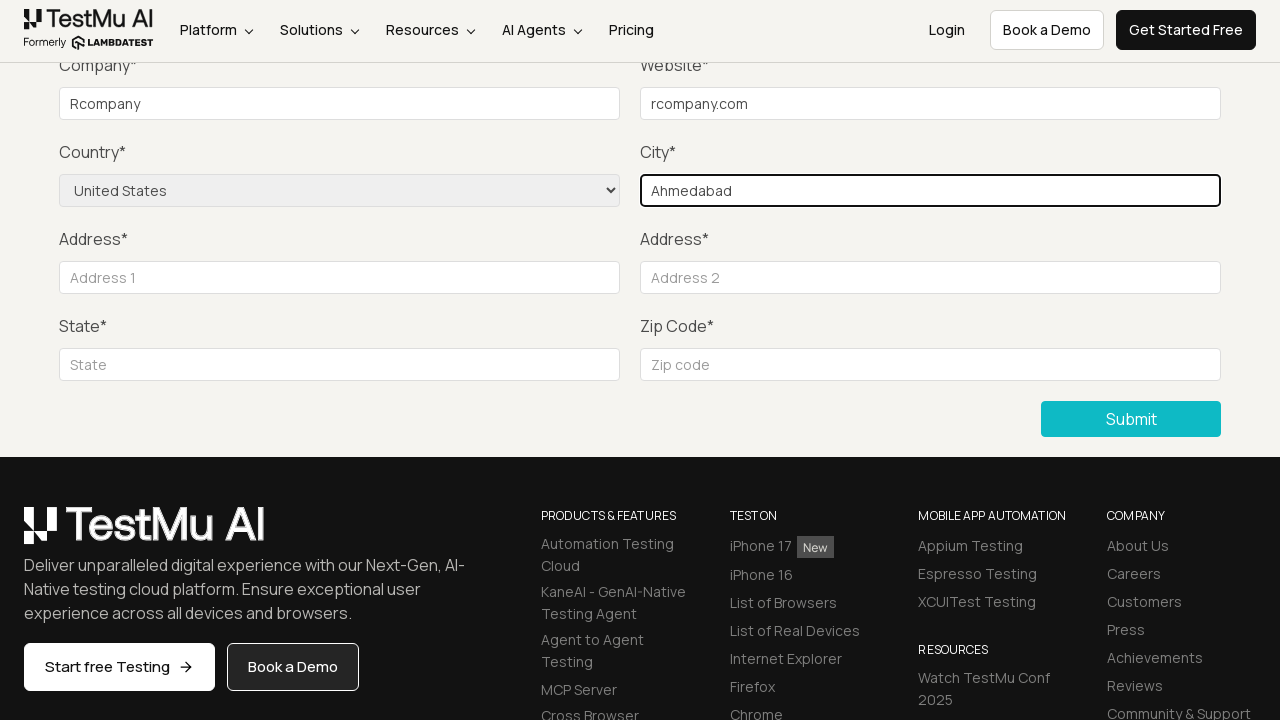

Filled address 1 field with 'Mlbar County' on #inputAddress1
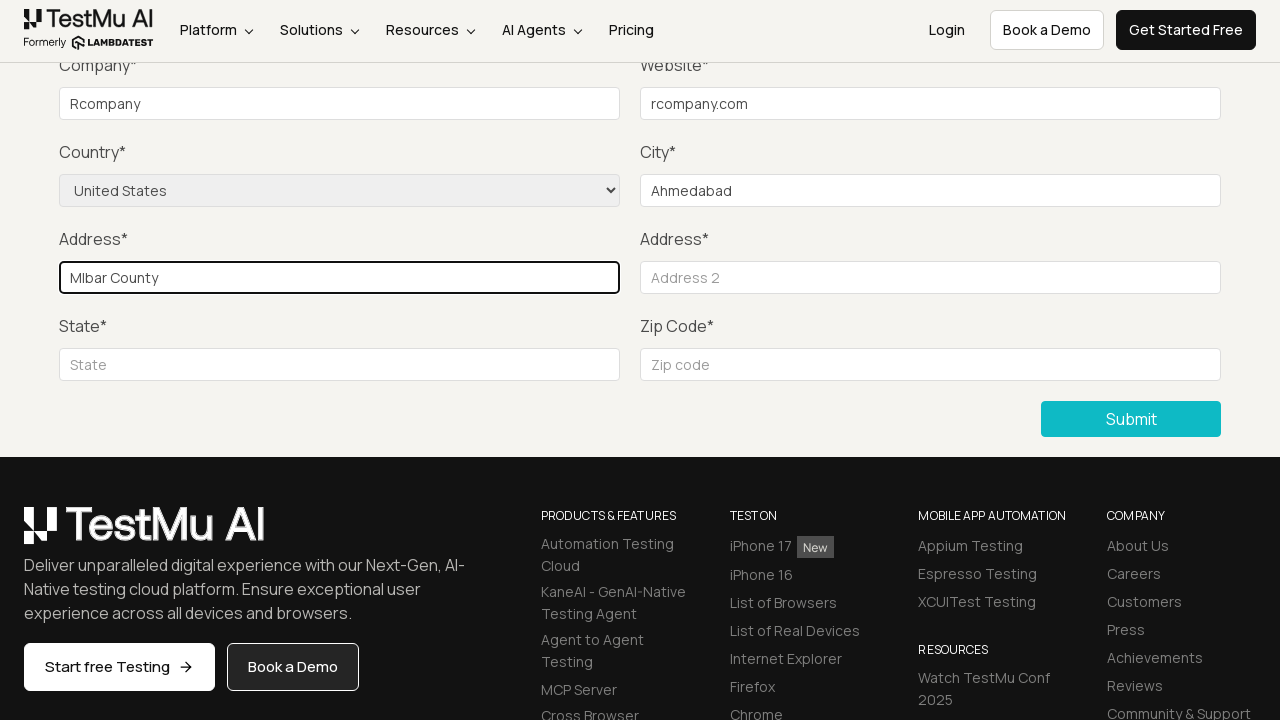

Filled address 2 field with 'CTM Address2' on #inputAddress2
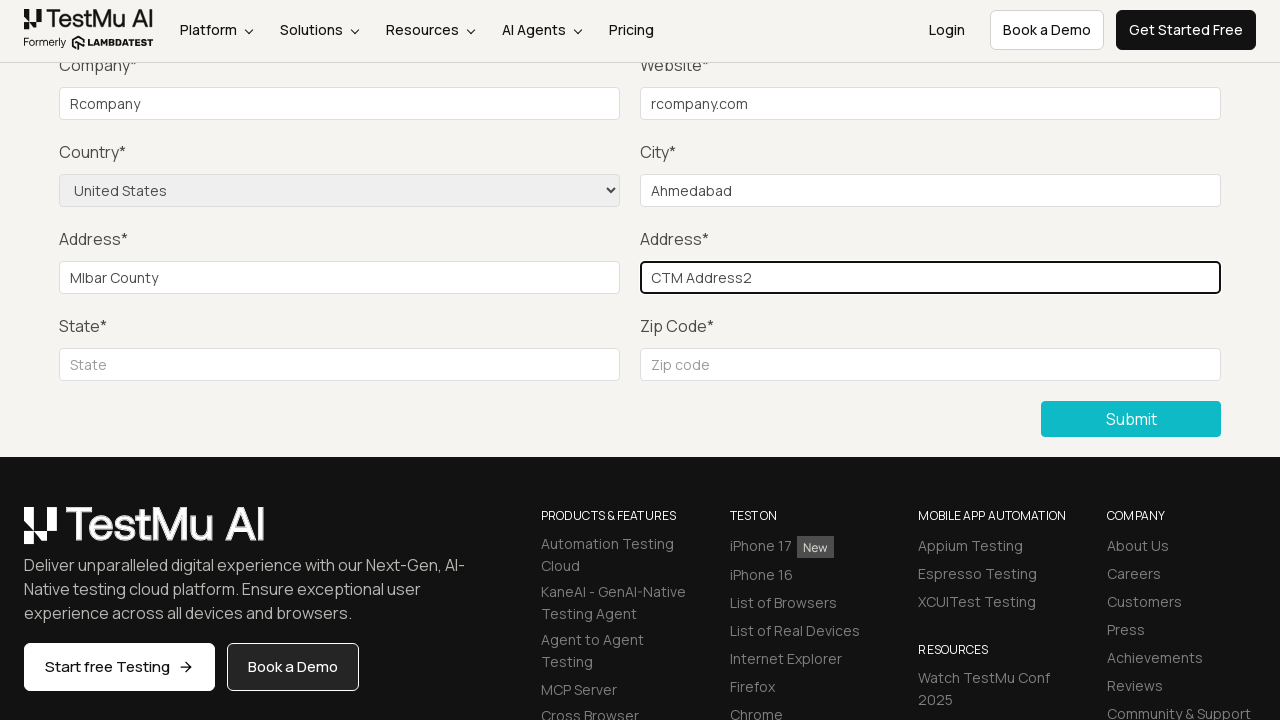

Filled state field with 'Hyderbad' on #inputState
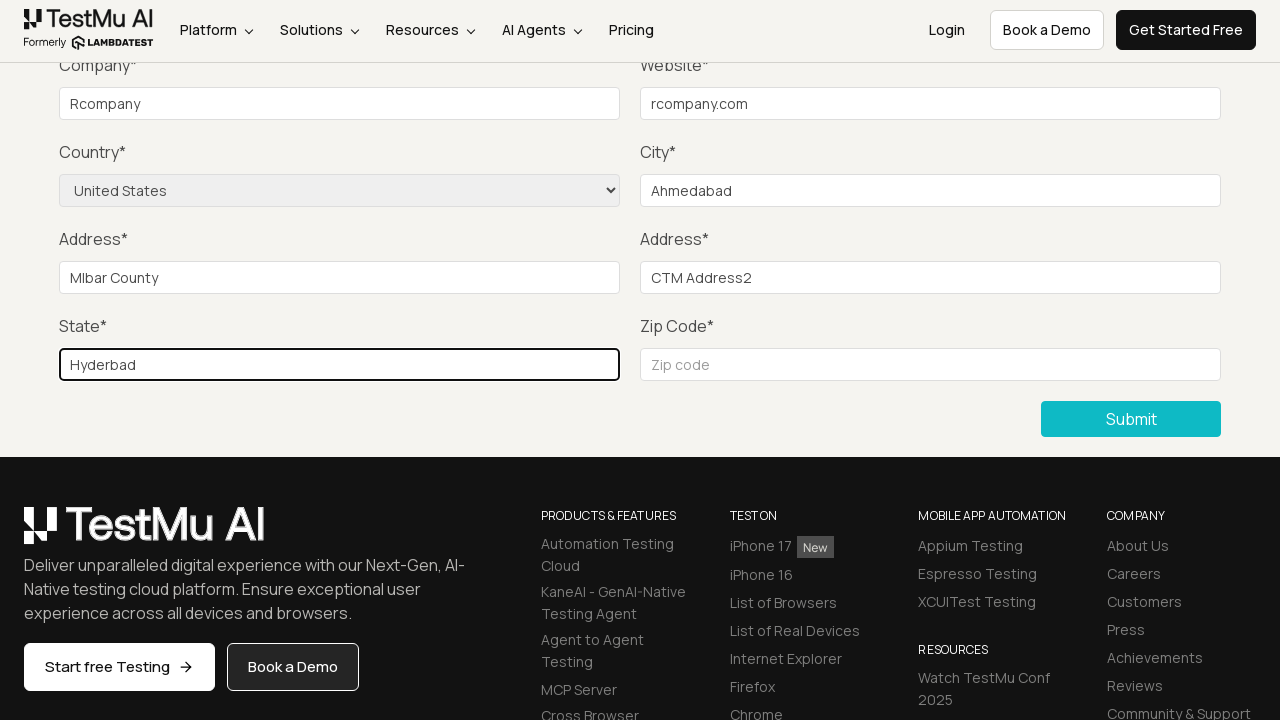

Filled zip code field with '390023' on #inputZip
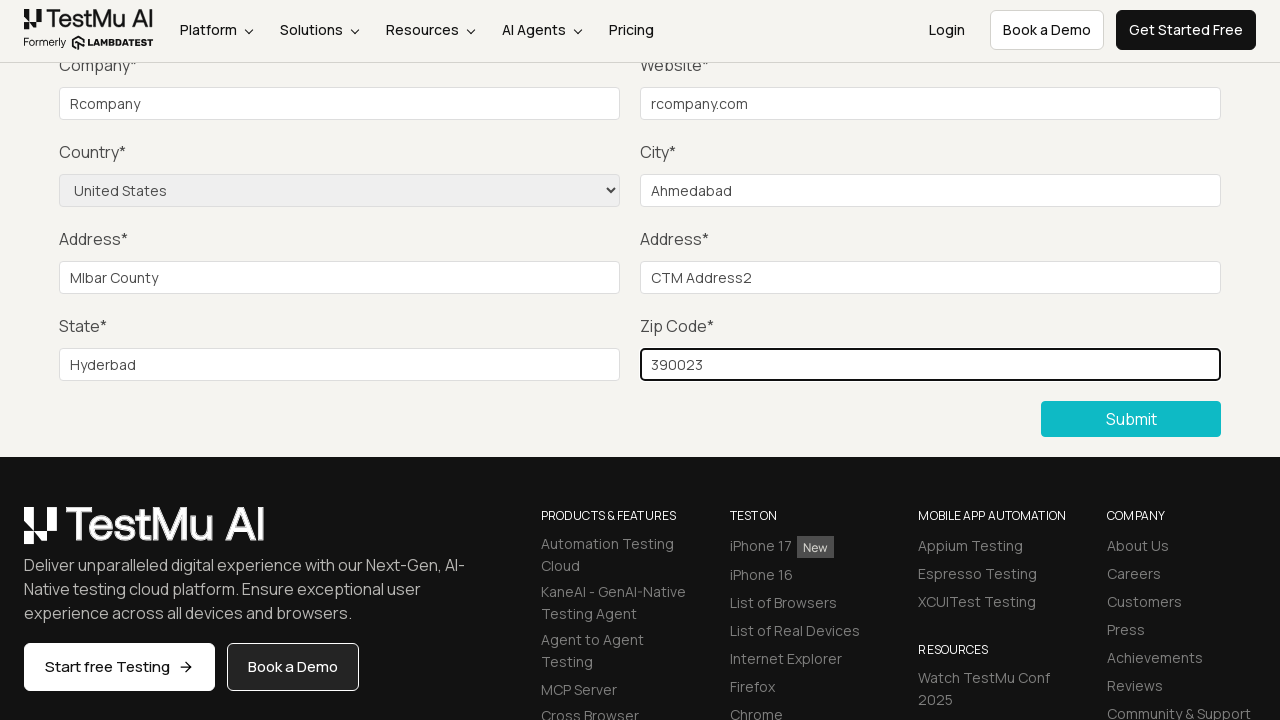

Clicked submit button to submit the form at (1131, 419) on .selenium_btn
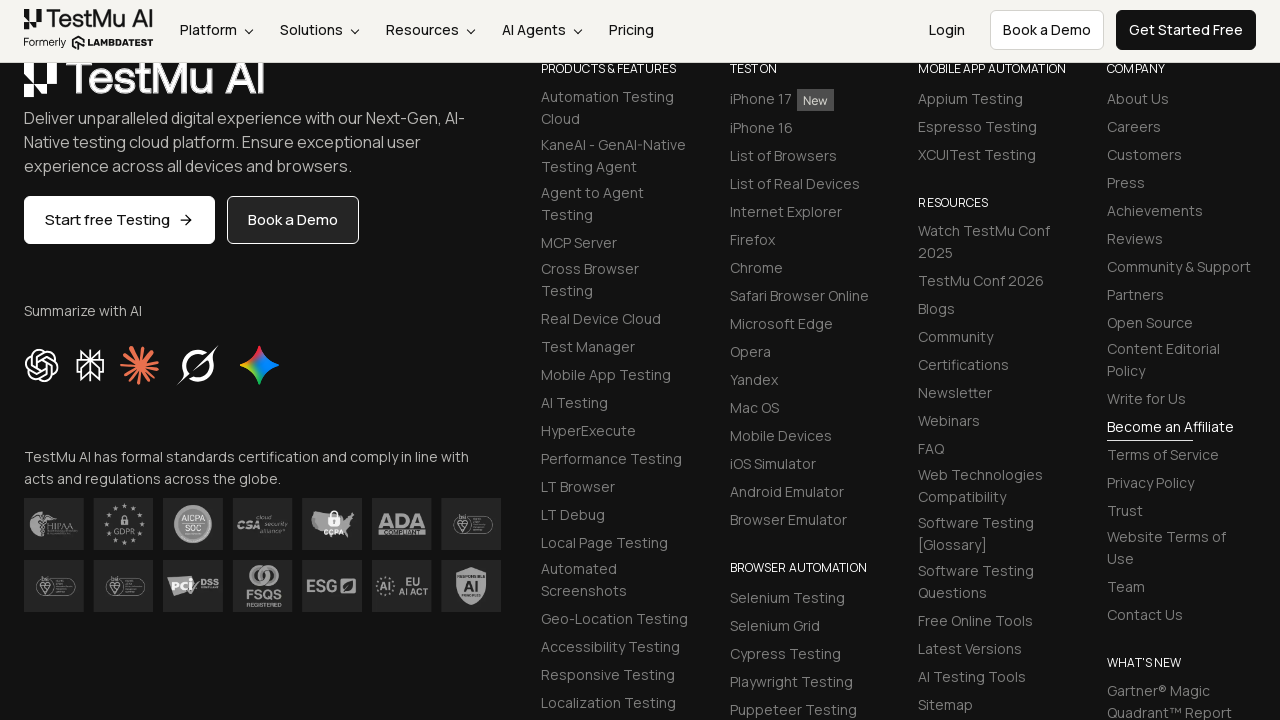

Form submitted successfully and success message displayed
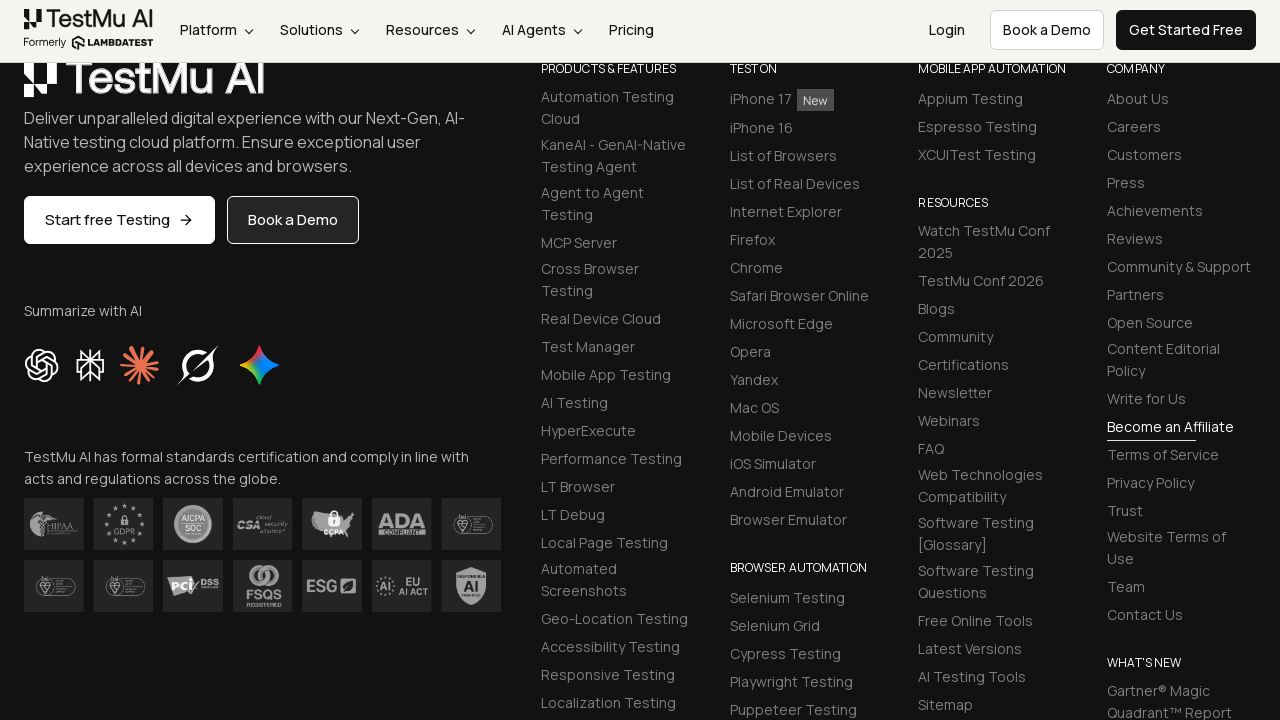

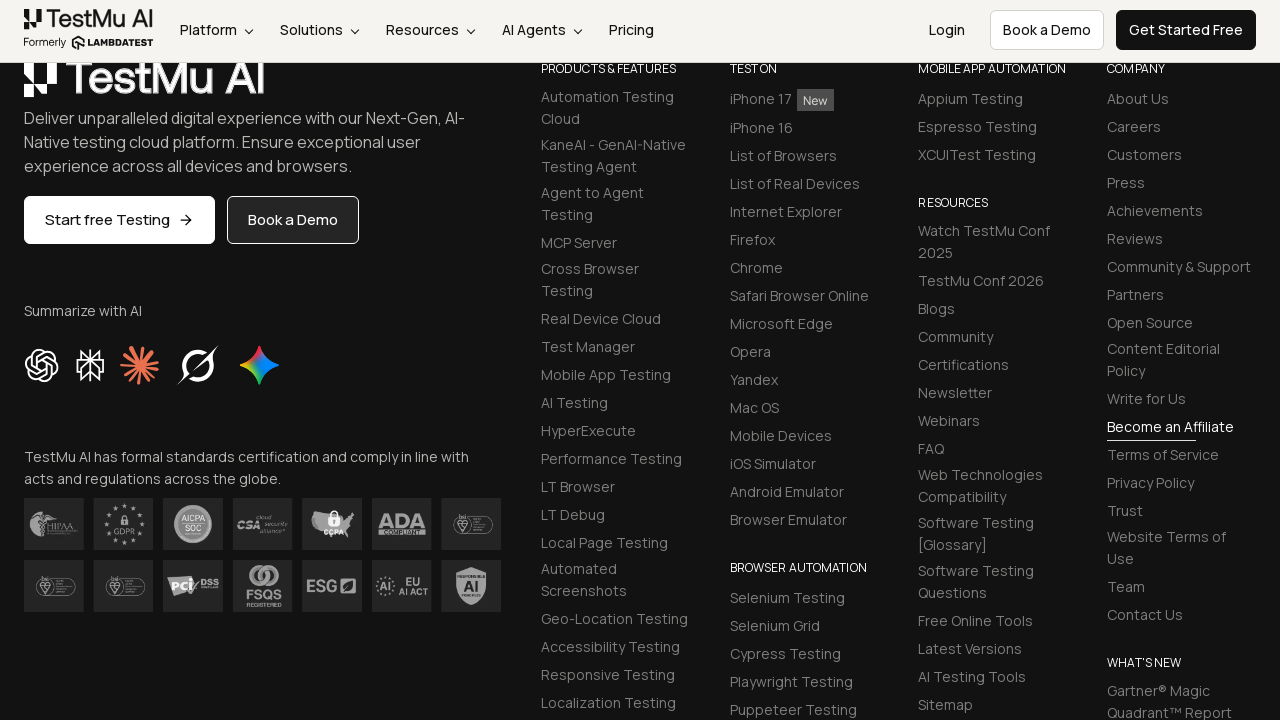